Tests JavaScript executor alternatives for interacting with elements - sets input value using setAttribute and clicks a radio button using JavaScript click

Starting URL: https://testautomationpractice.blogspot.com/

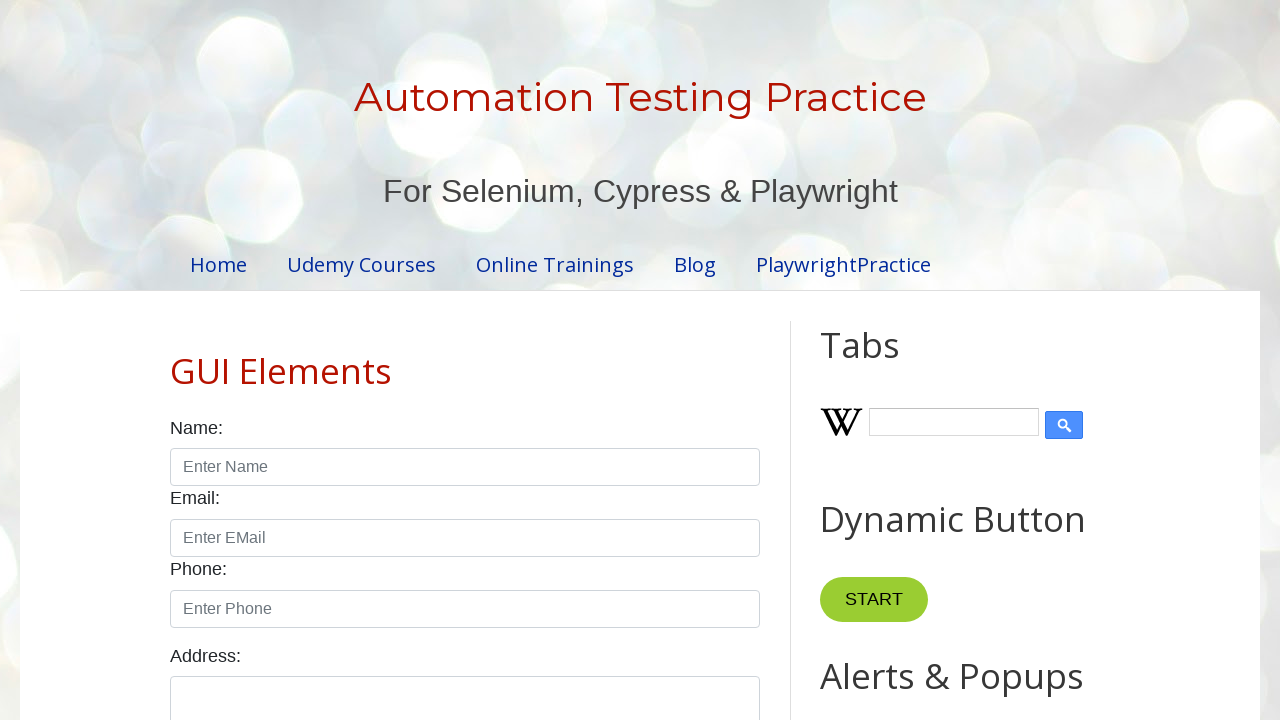

Set input value to 'John' using JavaScript setAttribute
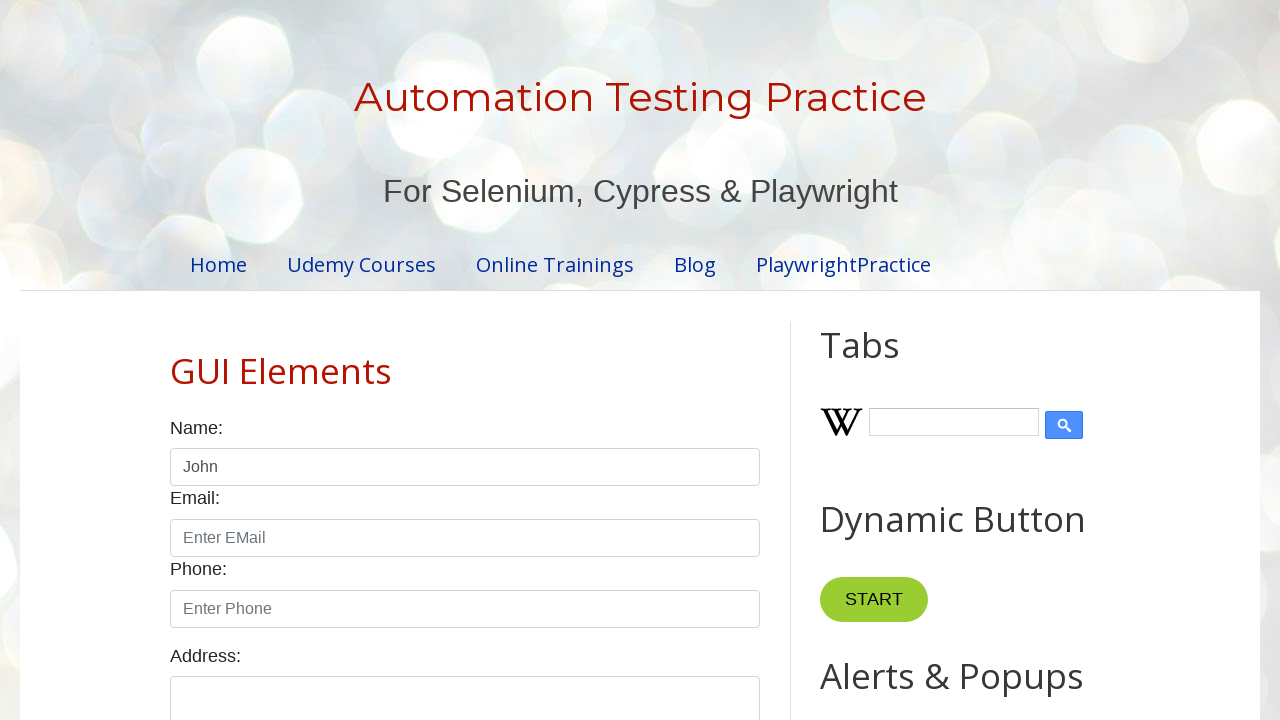

Clicked male radio button using JavaScript click
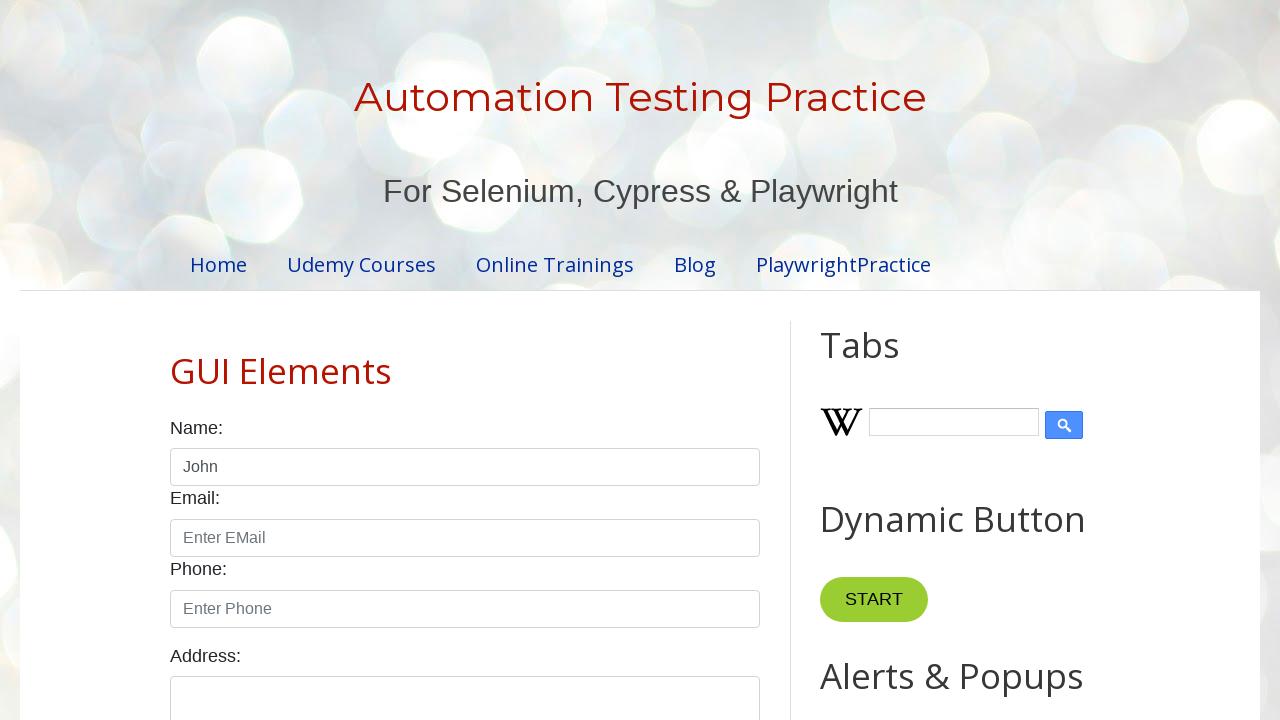

Verified input value is set to 'John'
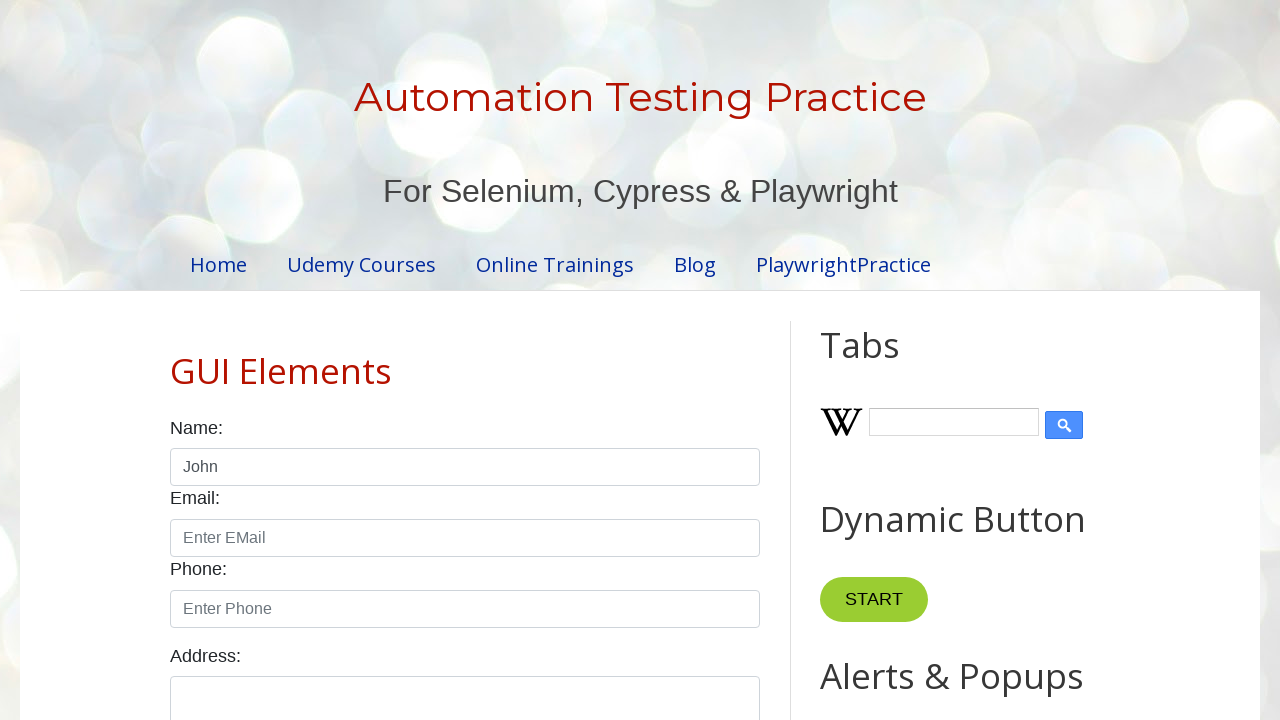

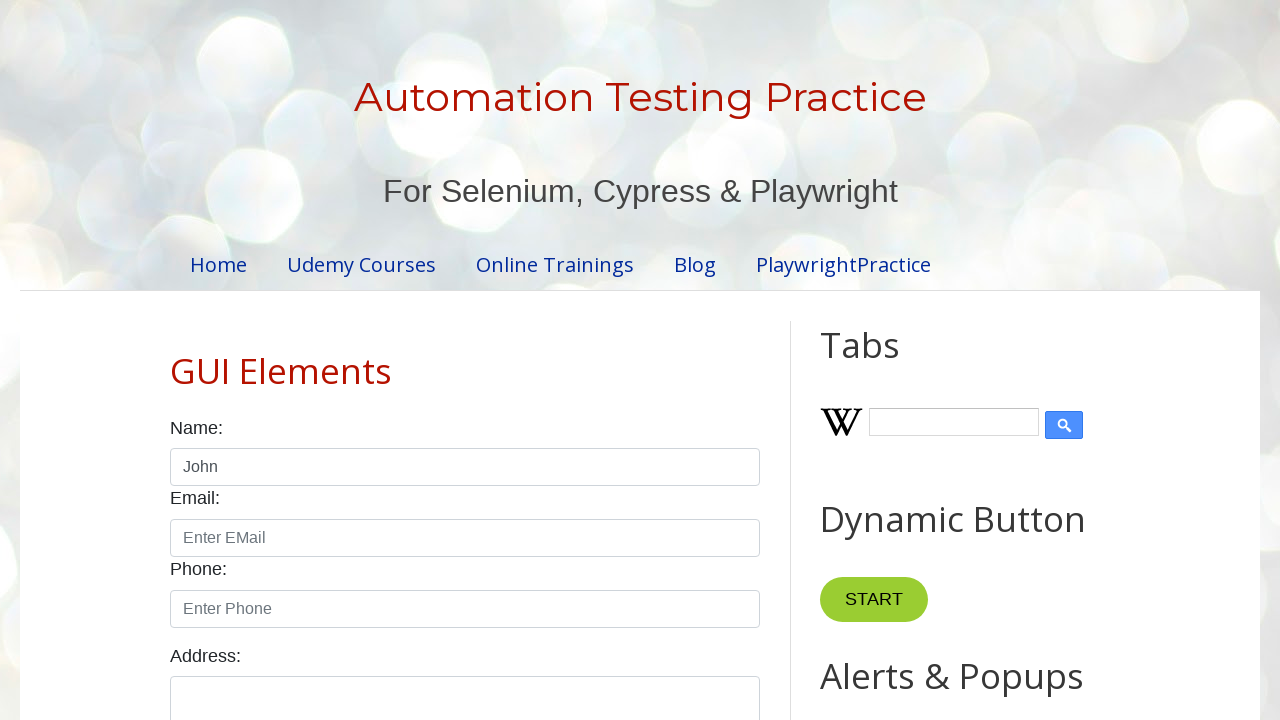